Tests dropdown selection functionality on OrangeHRM trial form by selecting different countries using various selection methods

Starting URL: https://www.orangehrm.com/orangehrm-30-day-trial/

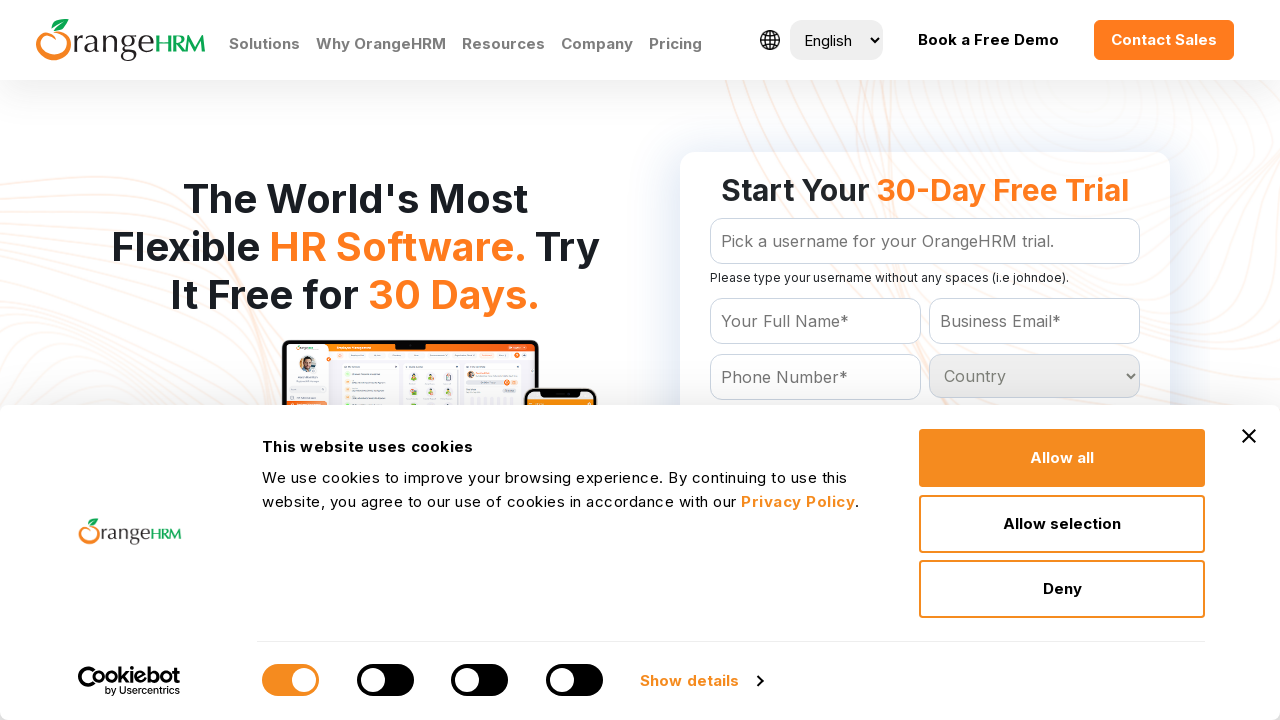

Selected country by index 2 (3rd option) from dropdown on #Form_getForm_Country
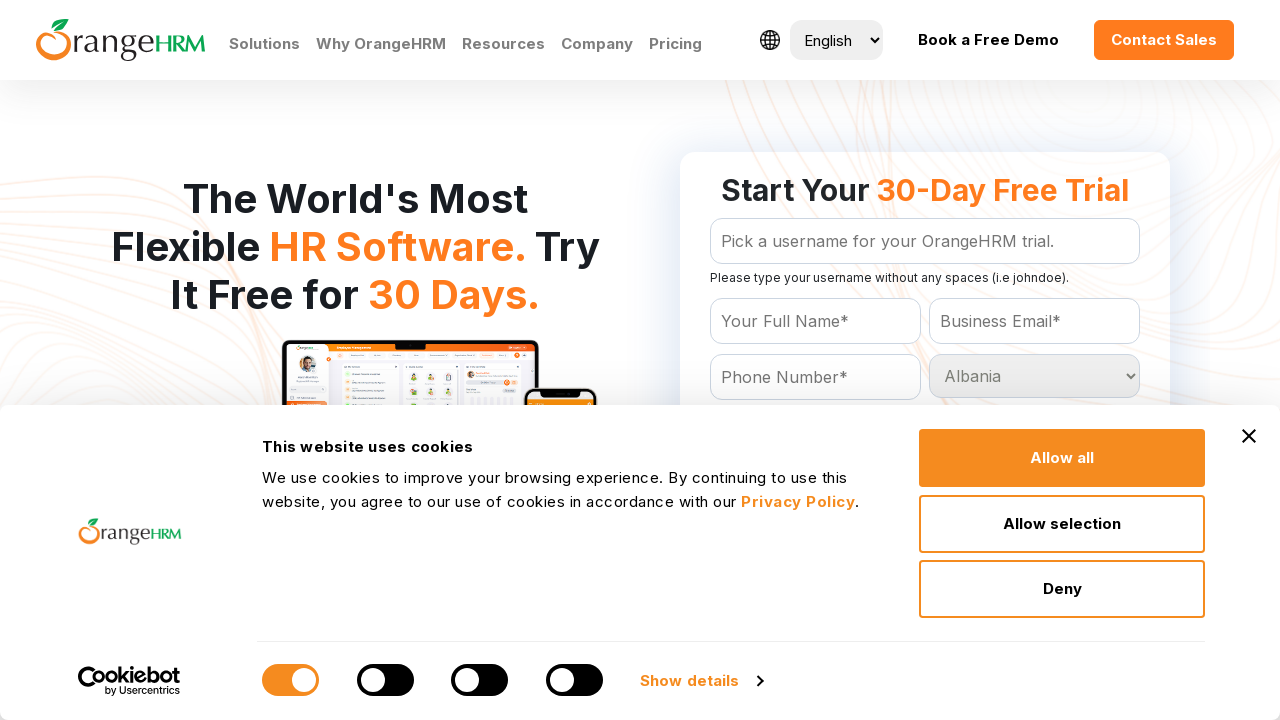

Selected country 'Turkey' by visible label on #Form_getForm_Country
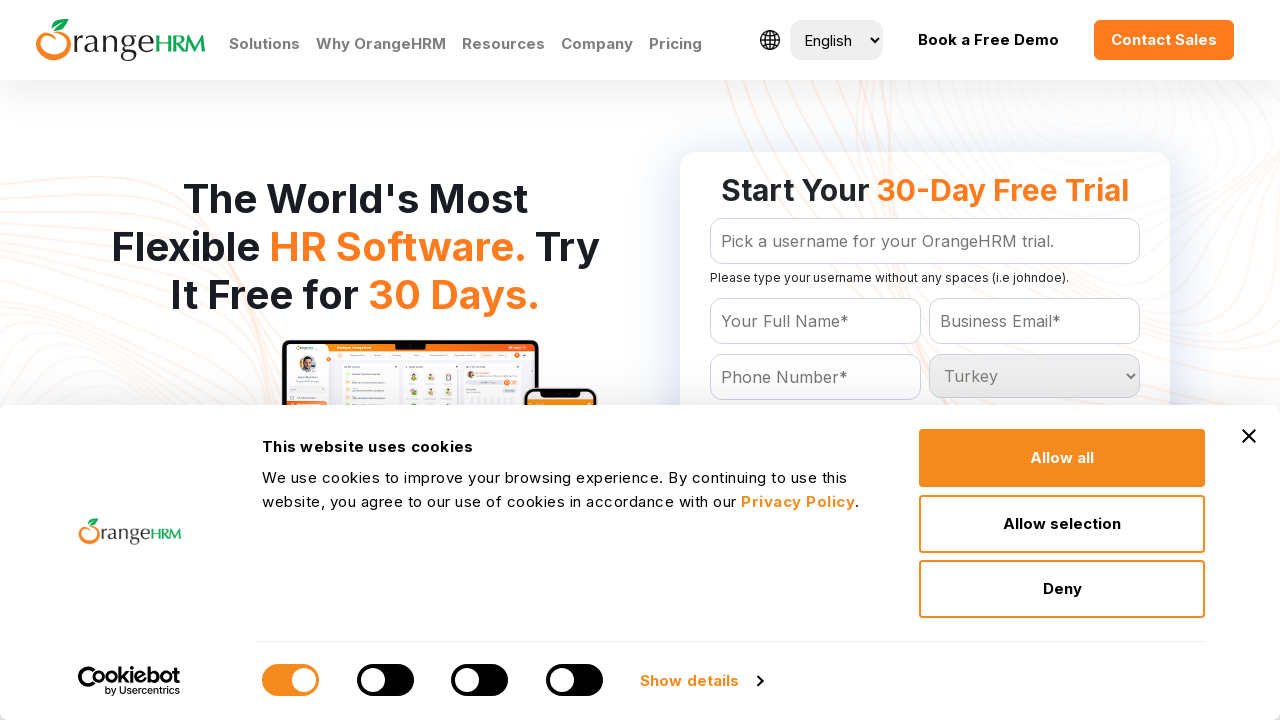

Selected country 'Angola' by value attribute on #Form_getForm_Country
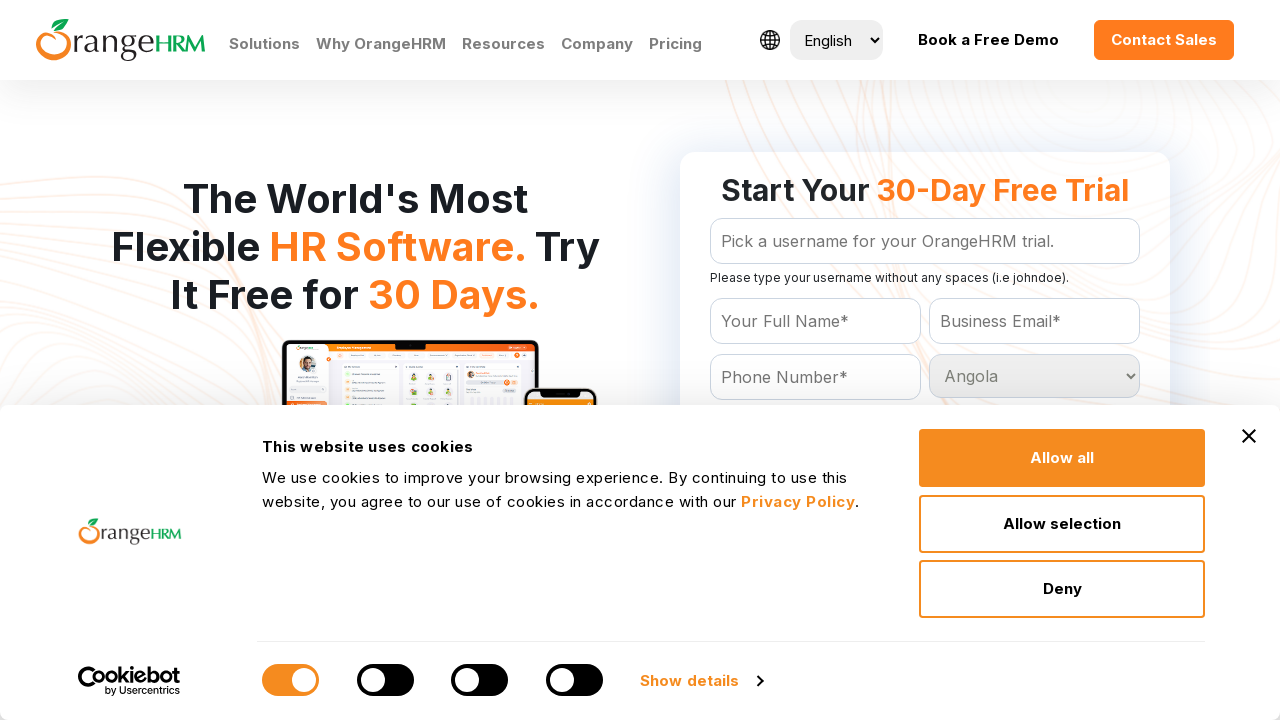

Selected country 'Turkey' again by visible label on #Form_getForm_Country
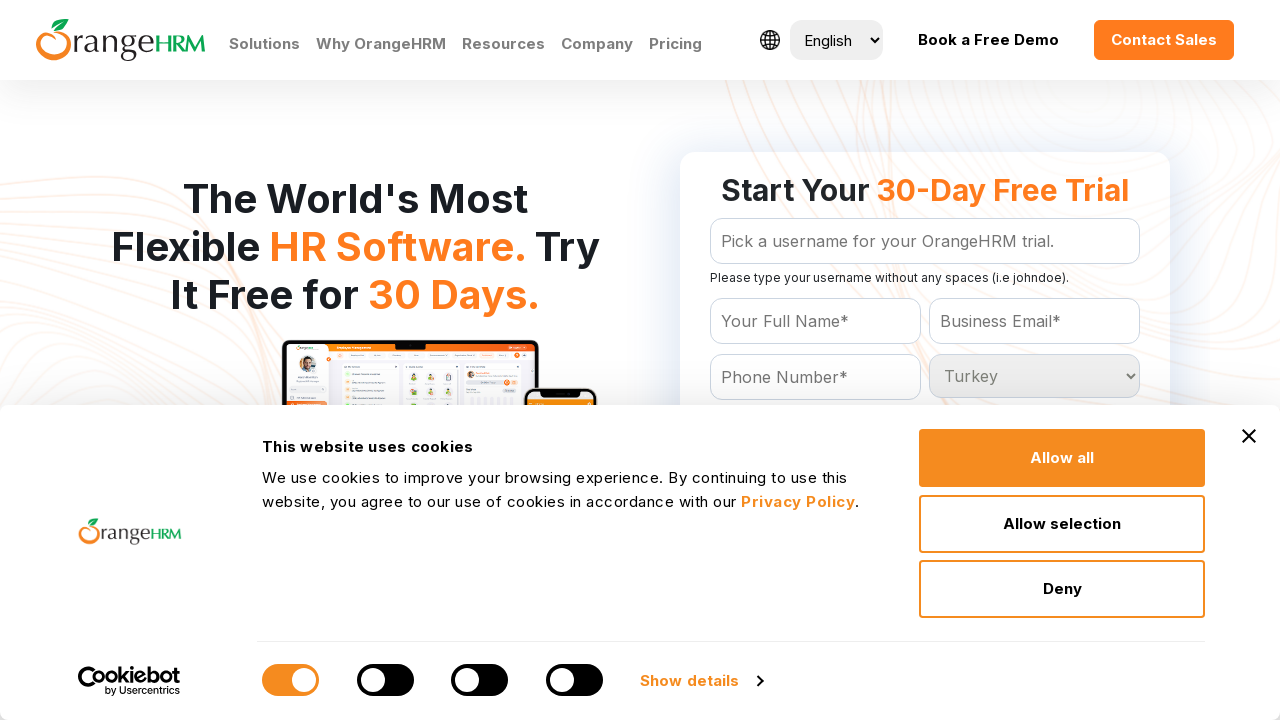

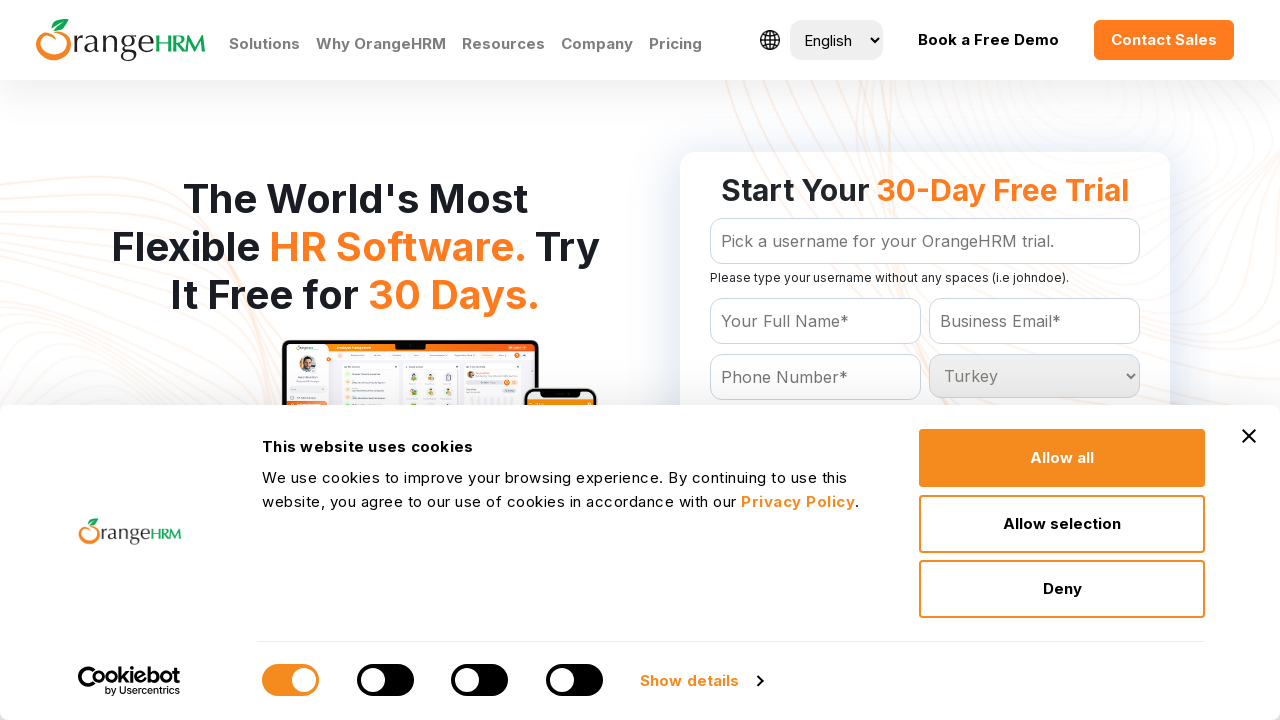